Tests dynamic loading functionality by clicking a button and waiting for content to become visible

Starting URL: https://the-internet.herokuapp.com/dynamic_loading/1

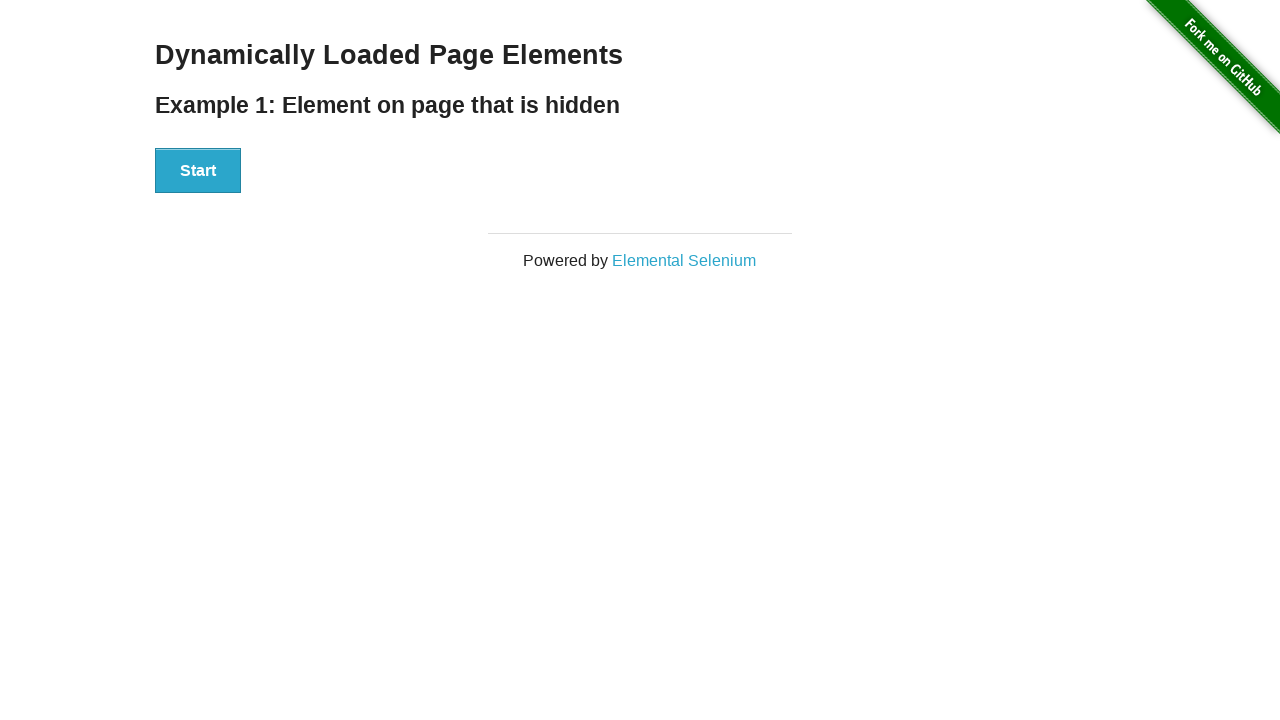

Navigated to dynamic loading practice page
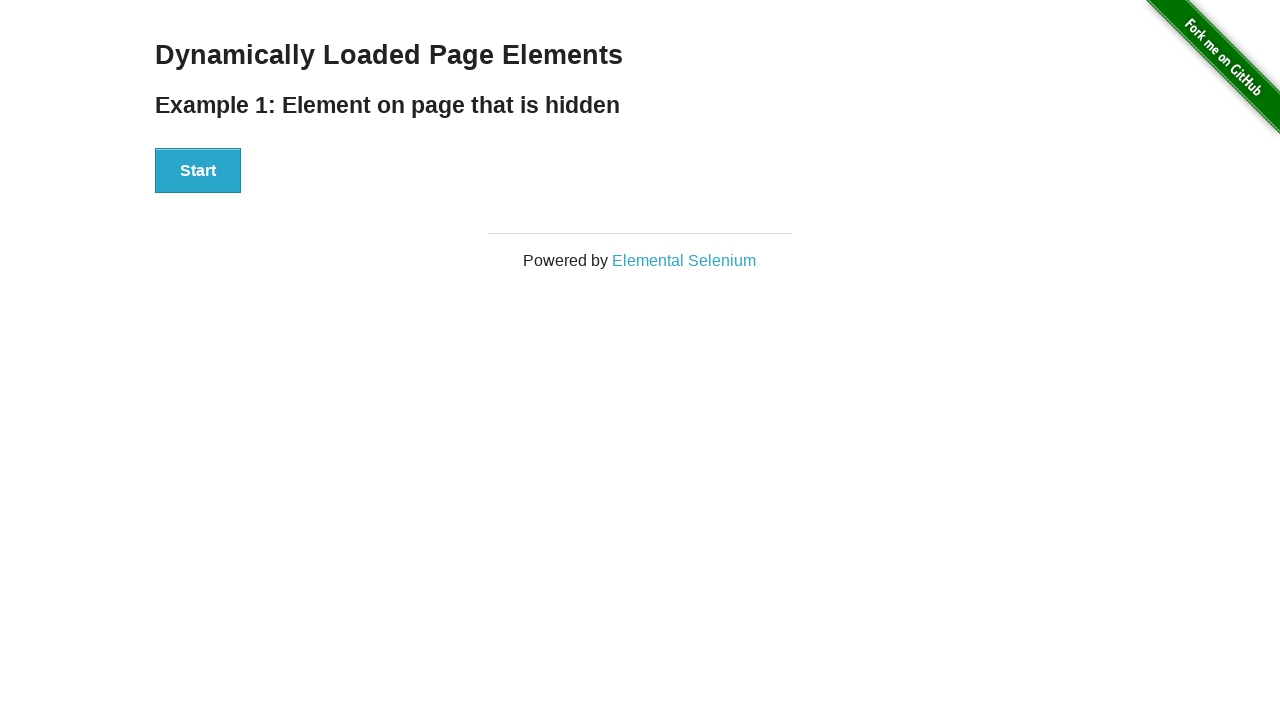

Clicked start button to trigger dynamic loading at (198, 171) on #start button
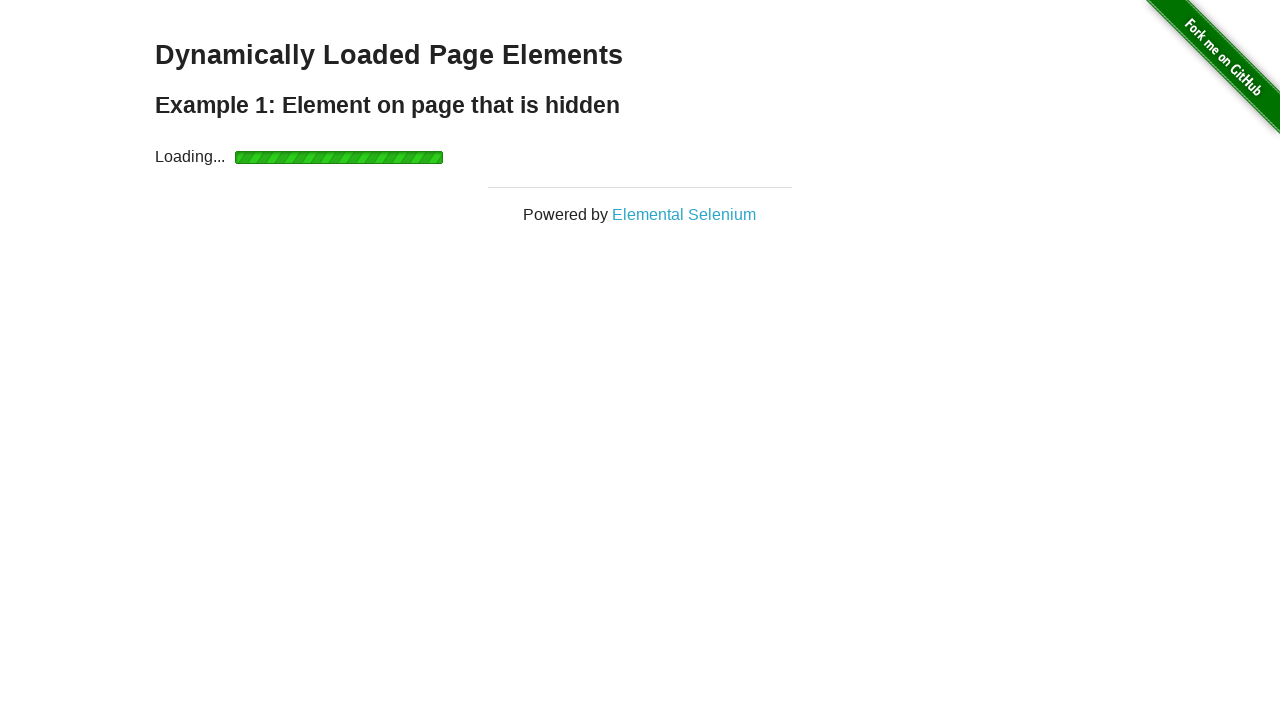

Dynamic content finished loading and became visible
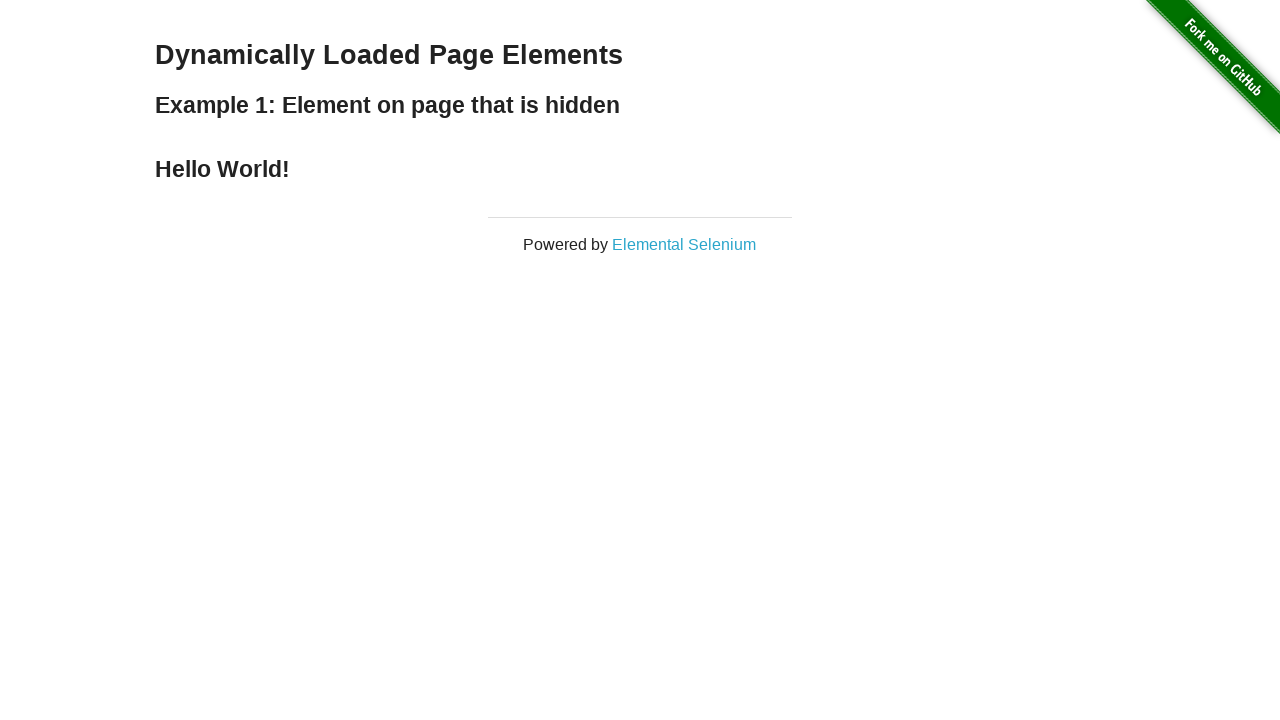

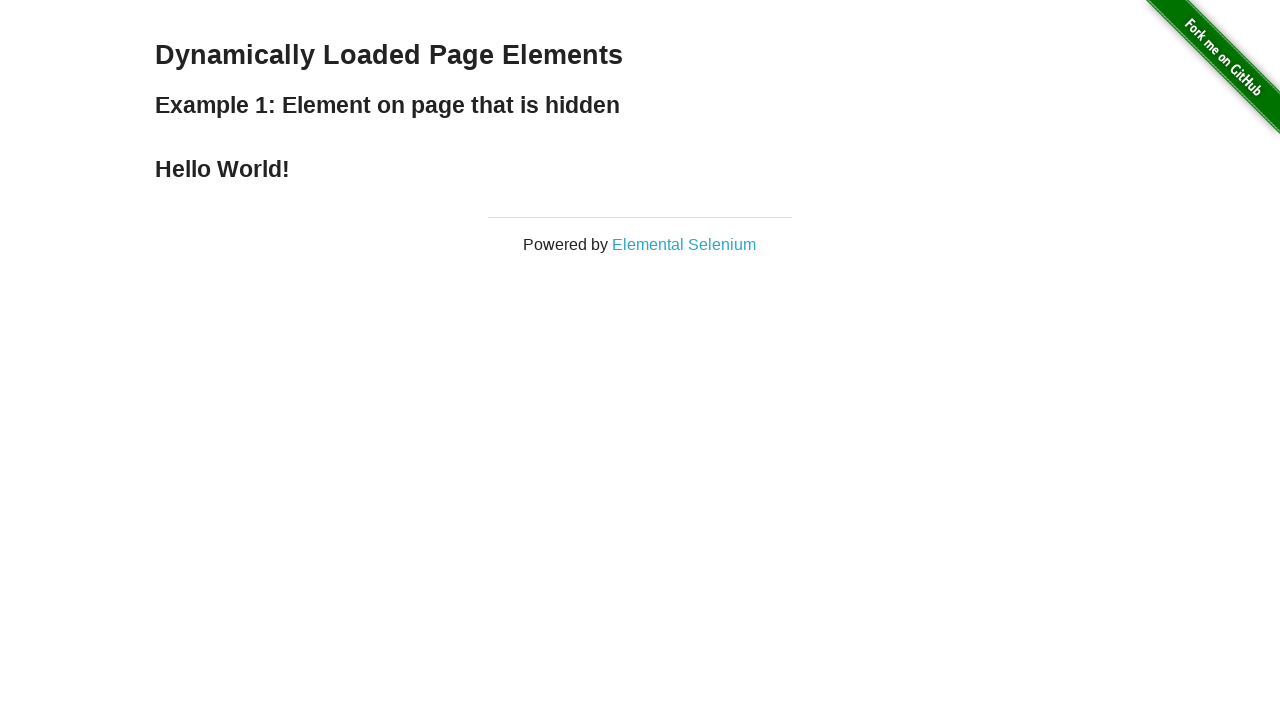